Tests drag and drop functionality by dragging element from column A to column B

Starting URL: https://the-internet.herokuapp.com/drag_and_drop

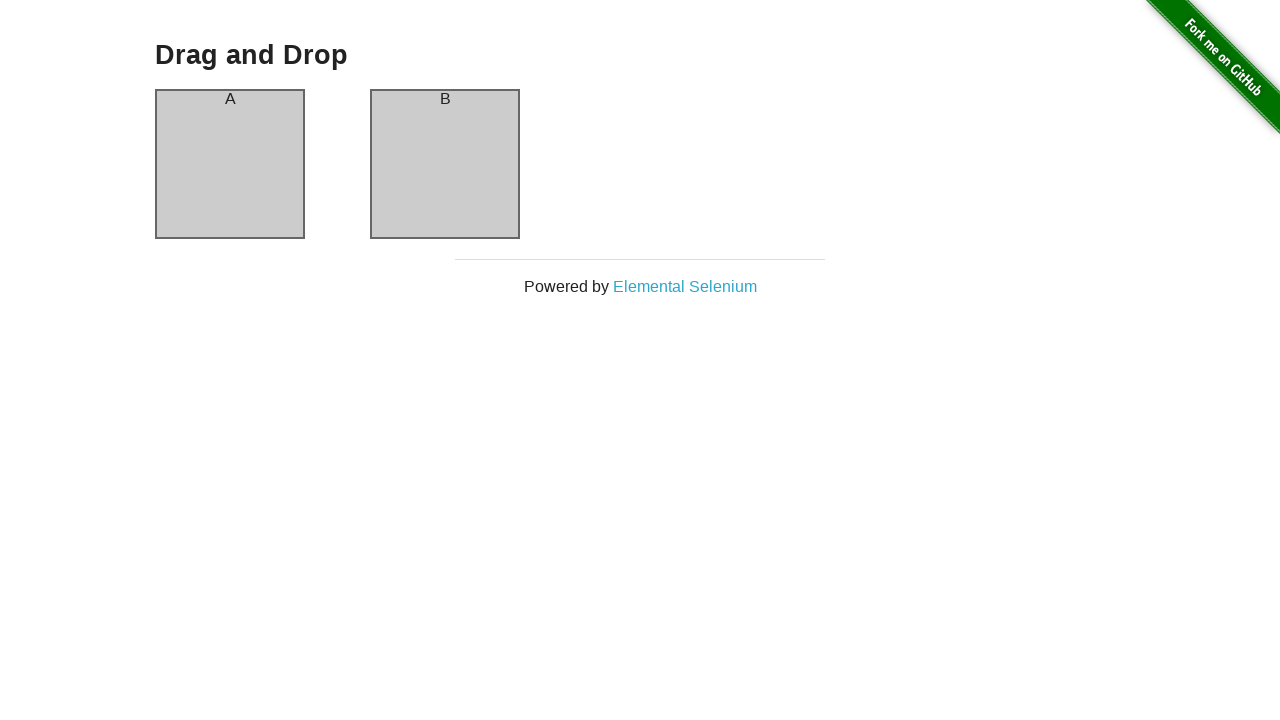

Located source element (column A)
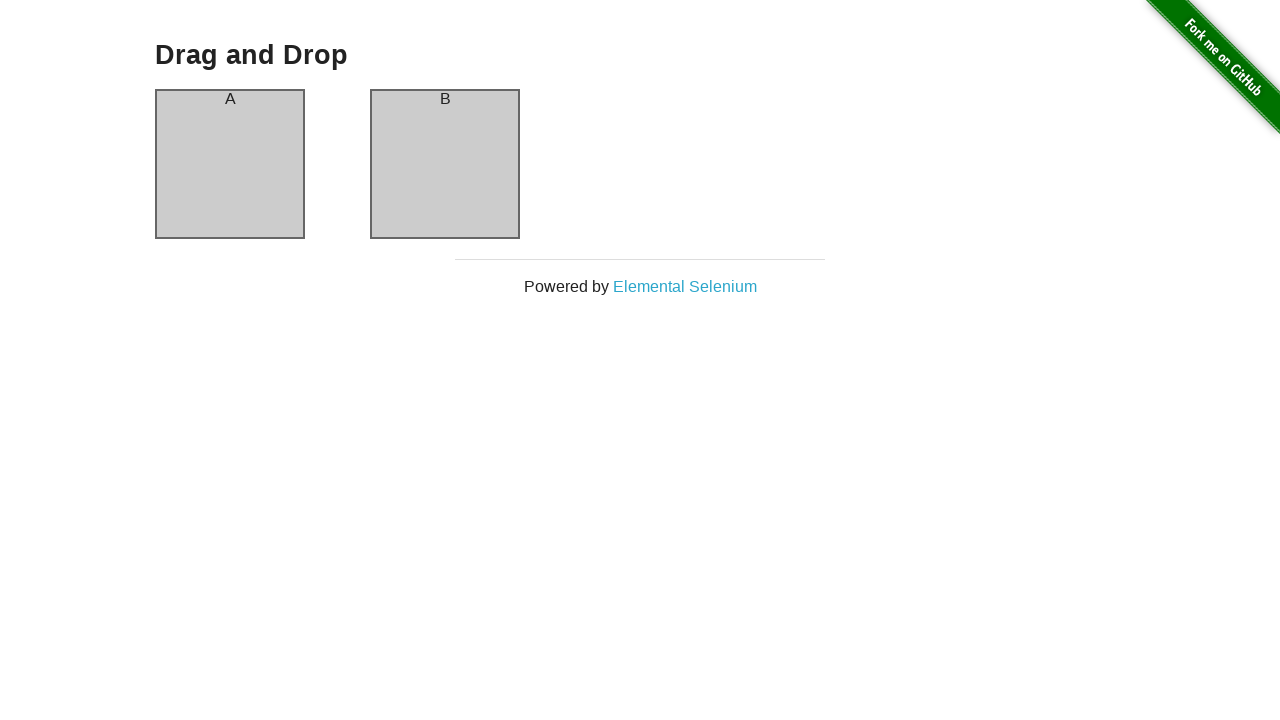

Located target element (column B)
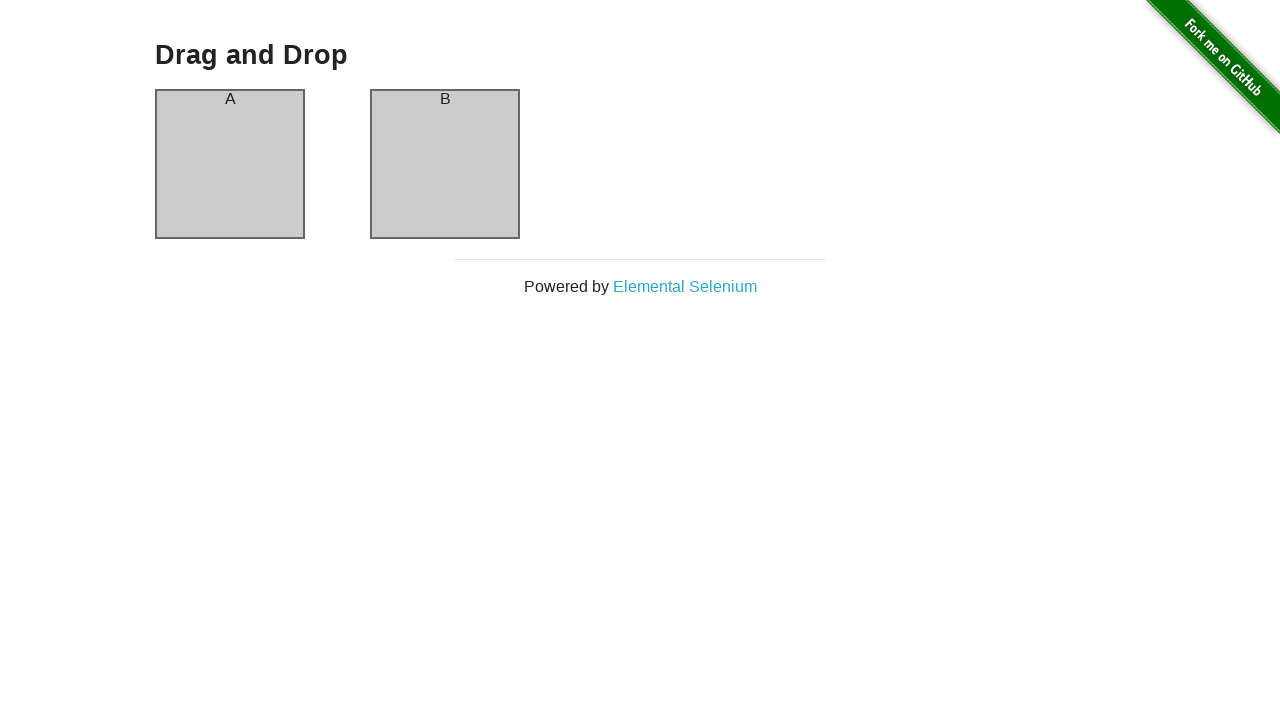

Dragged element from column A to column B at (445, 164)
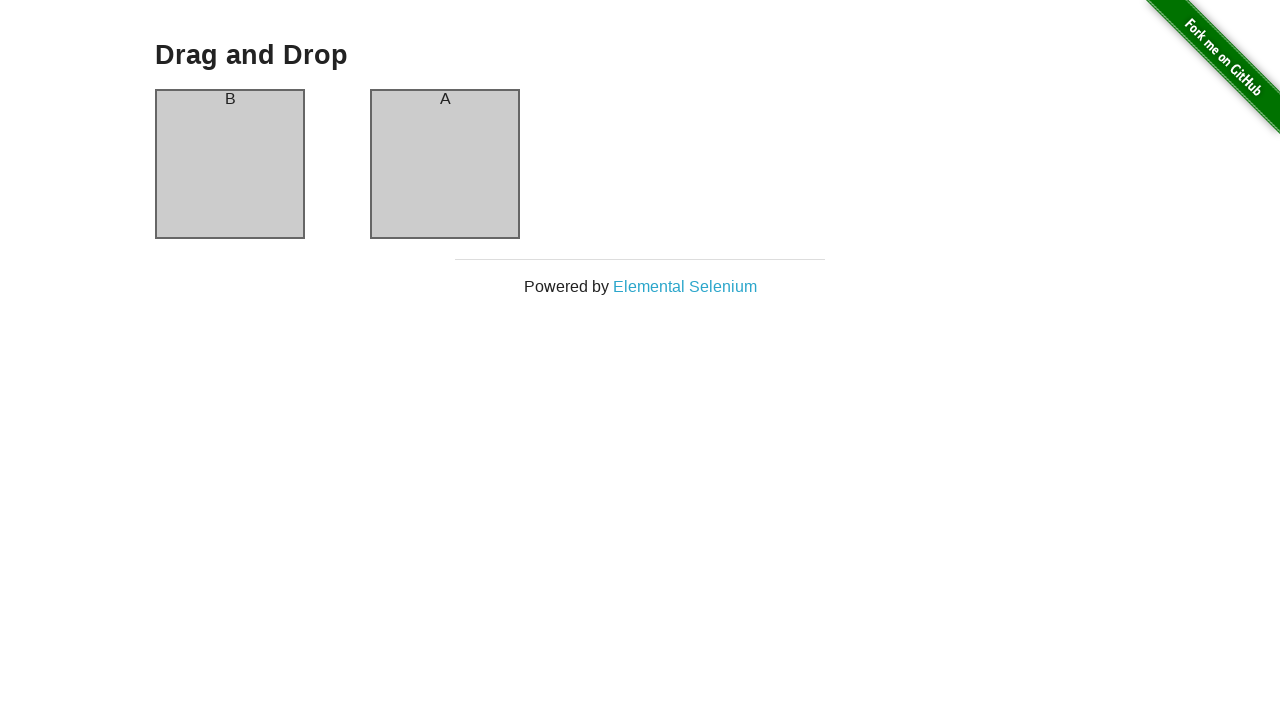

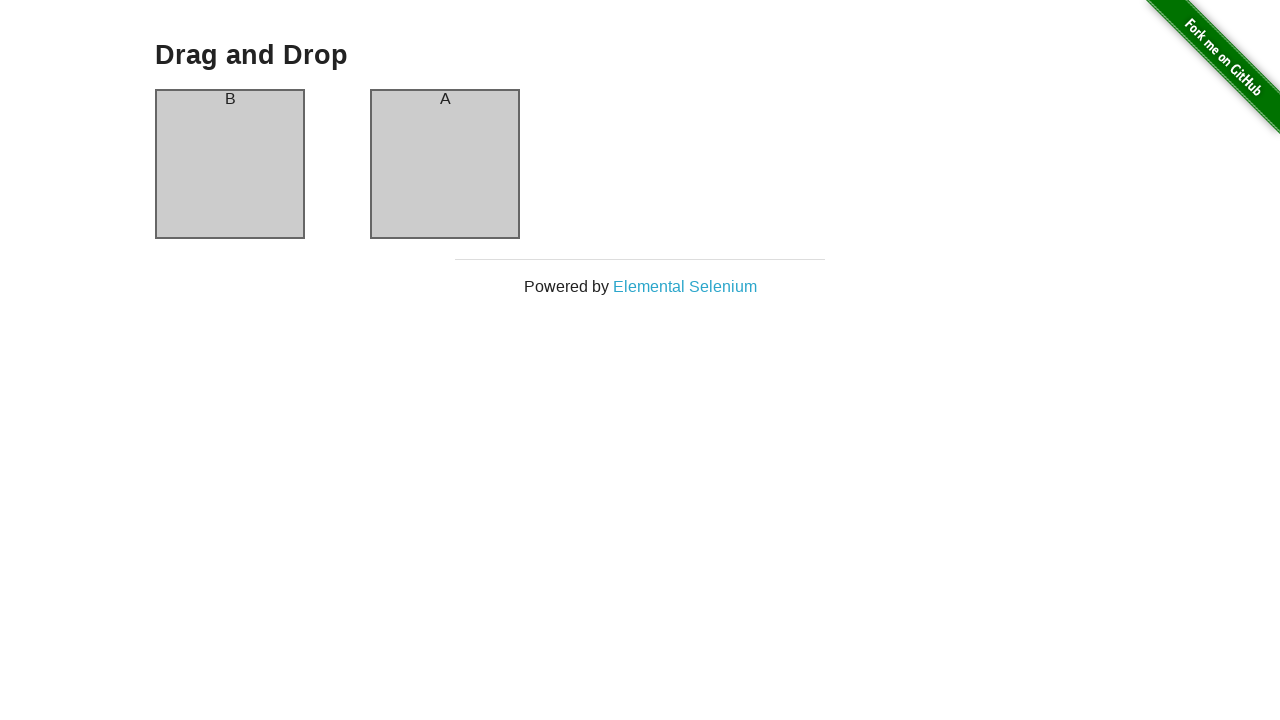